Verifies the HOME button is displayed, has correct text, and navigates to the home page when clicked

Starting URL: https://ancabota09.wixsite.com/intern

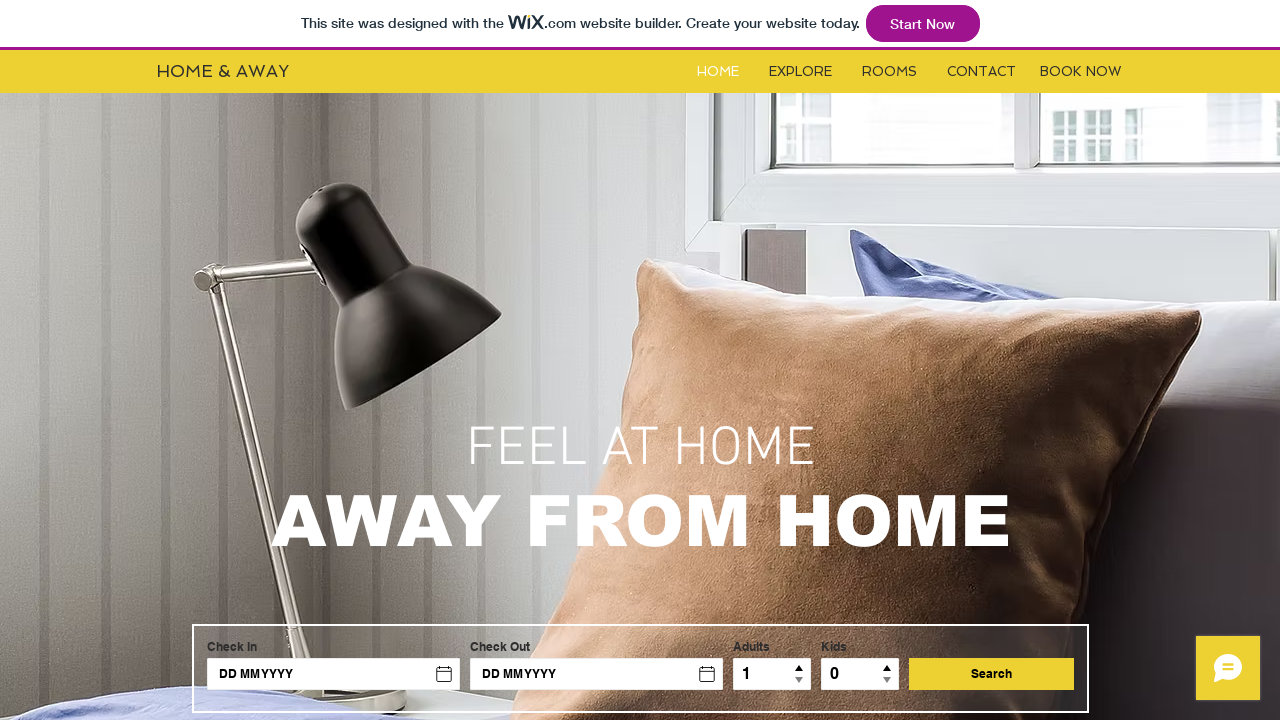

HOME button is visible and ready
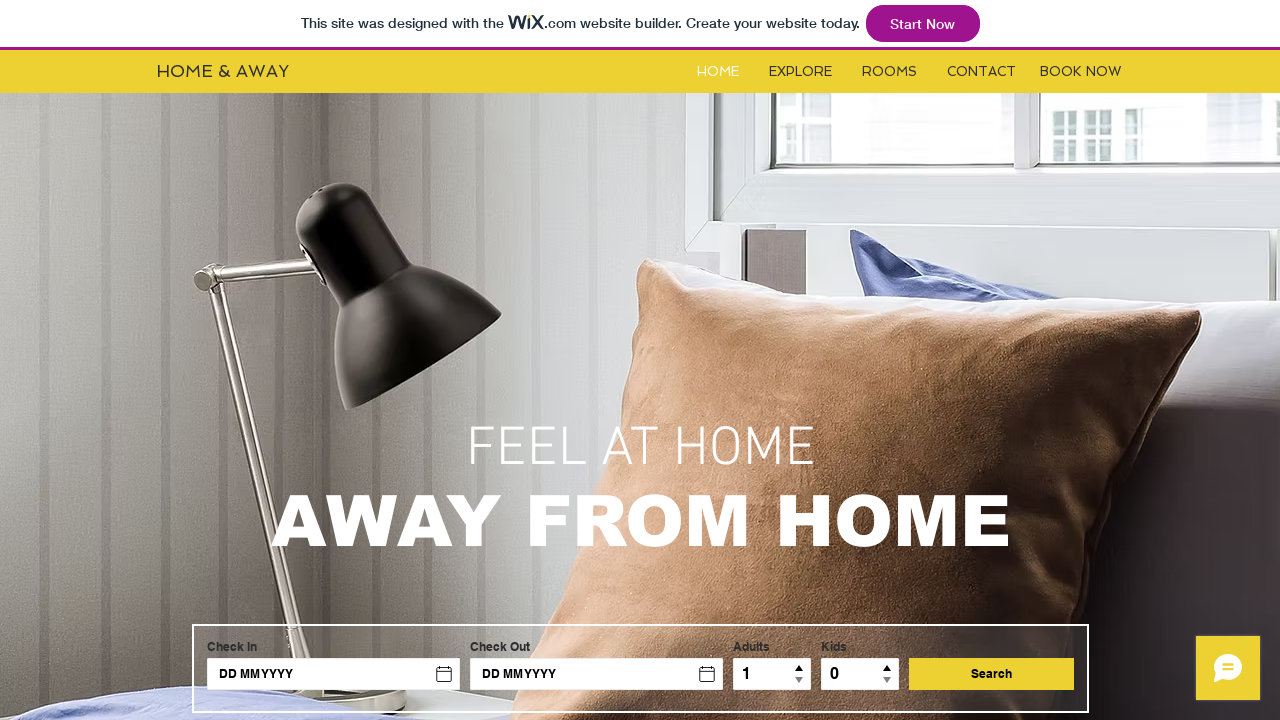

HOME button text verified - contains correct text 'HOME'
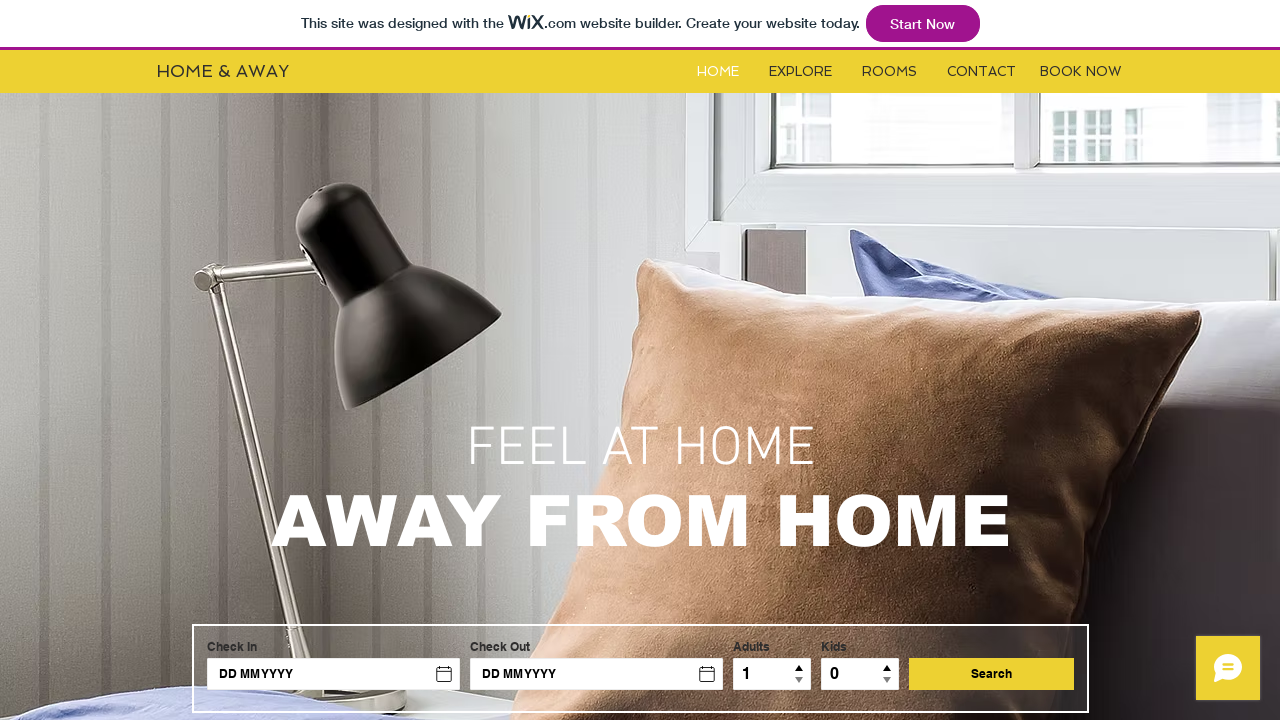

Clicked HOME button
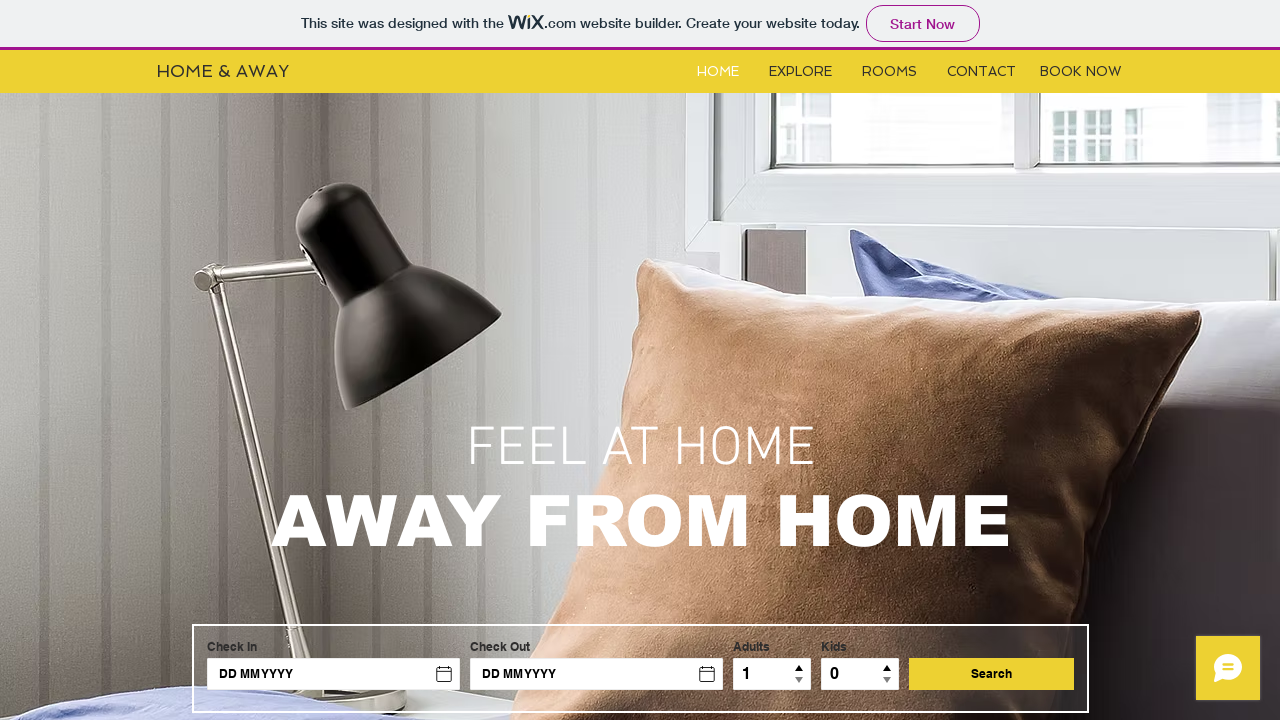

Verified navigation to home page - URL is https://ancabota09.wixsite.com/intern
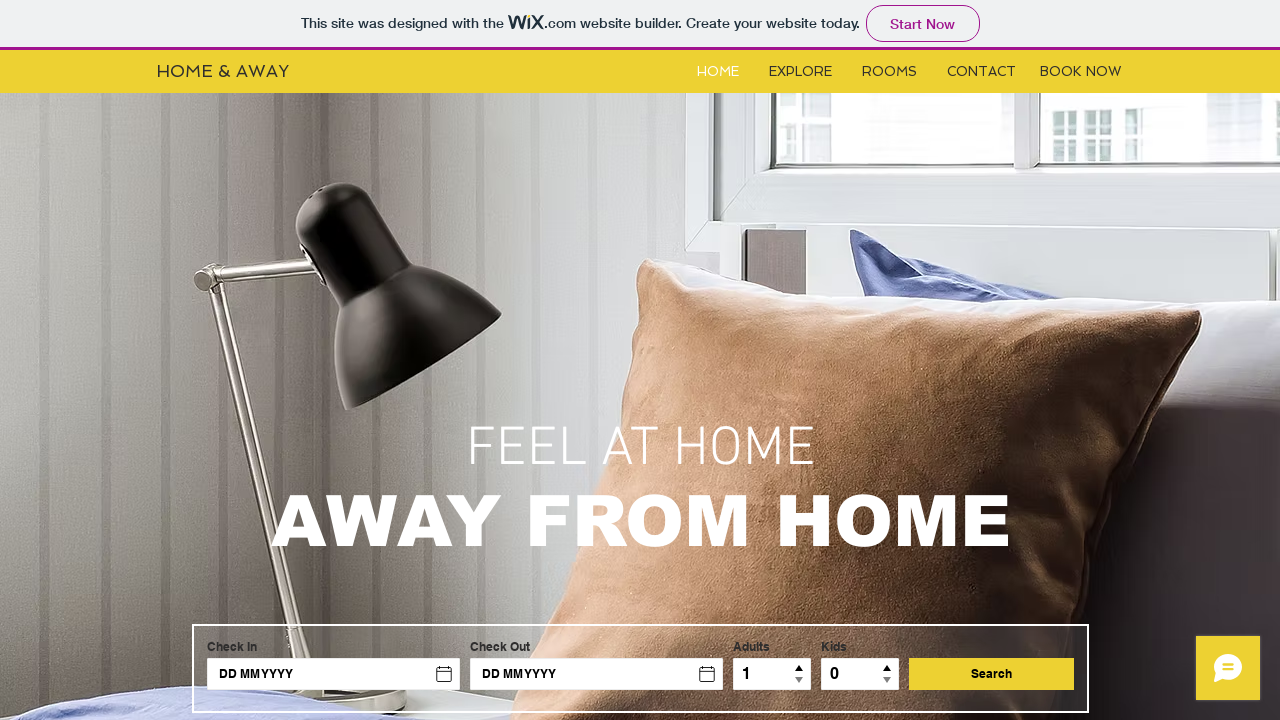

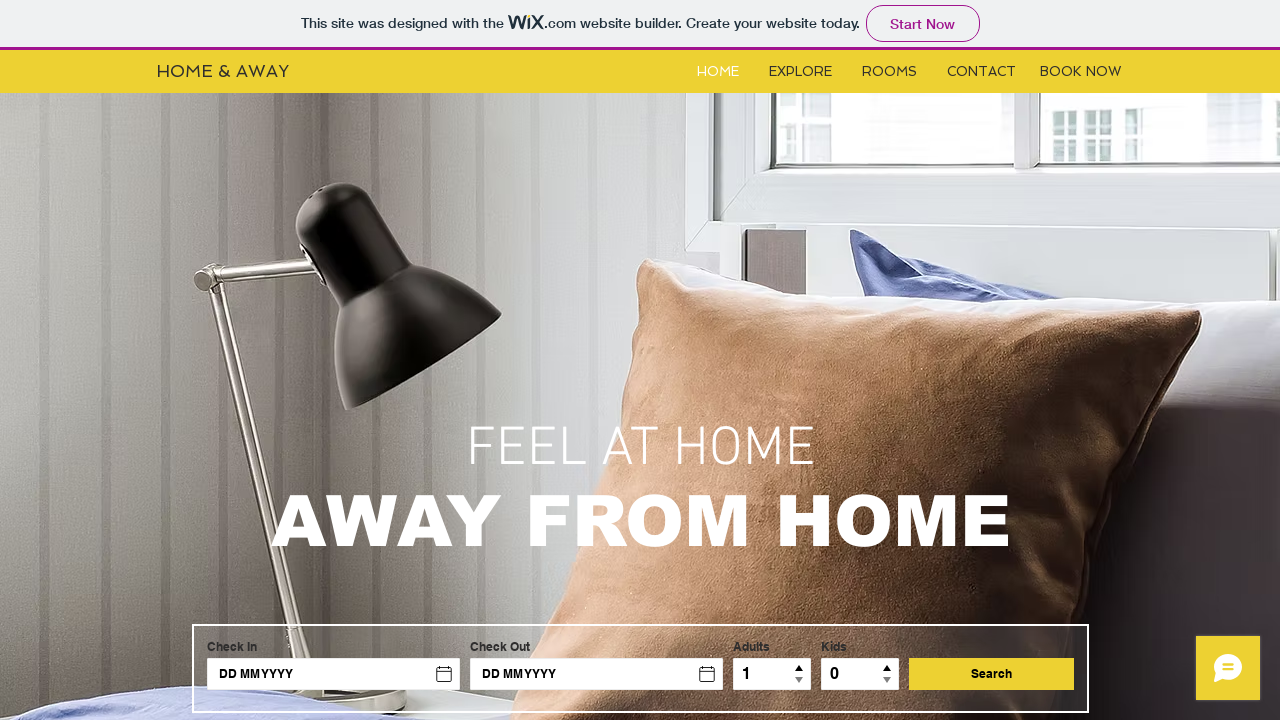